Tests double-click functionality on a button and verifies the text changes

Starting URL: https://testkru.com/Elements/Buttons

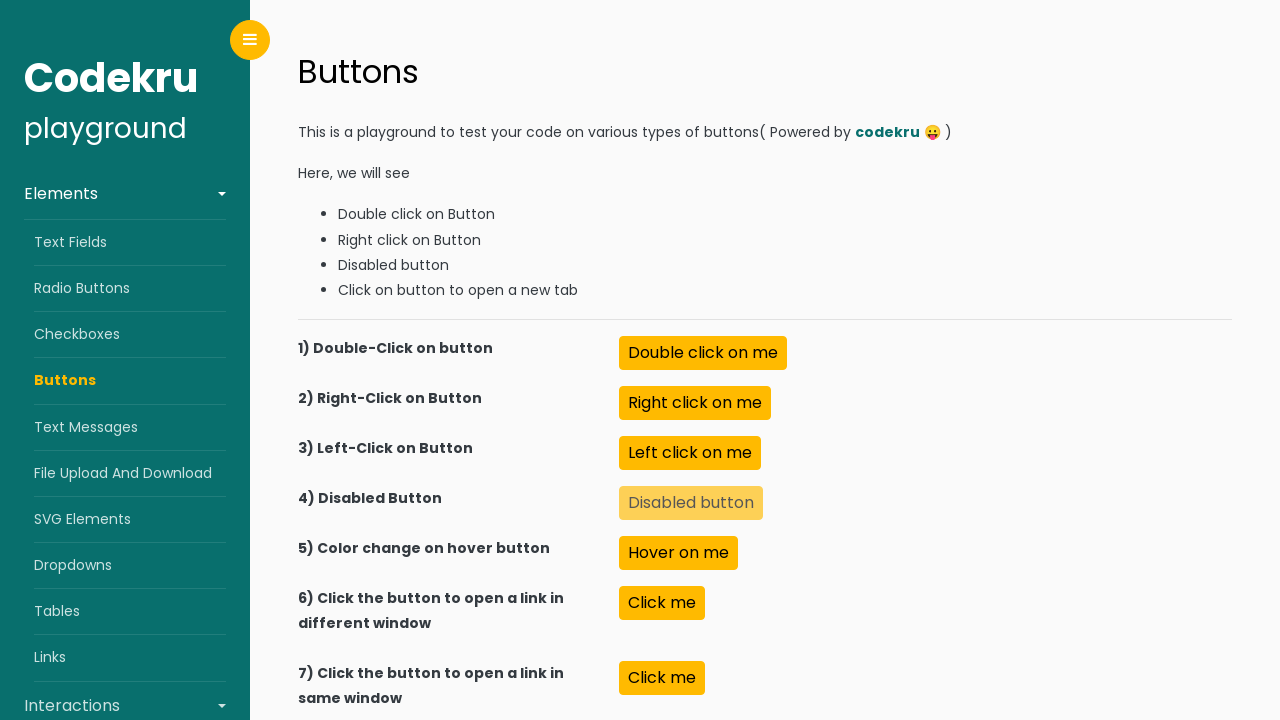

Double-clicked the button element at (703, 353) on #doubleClick
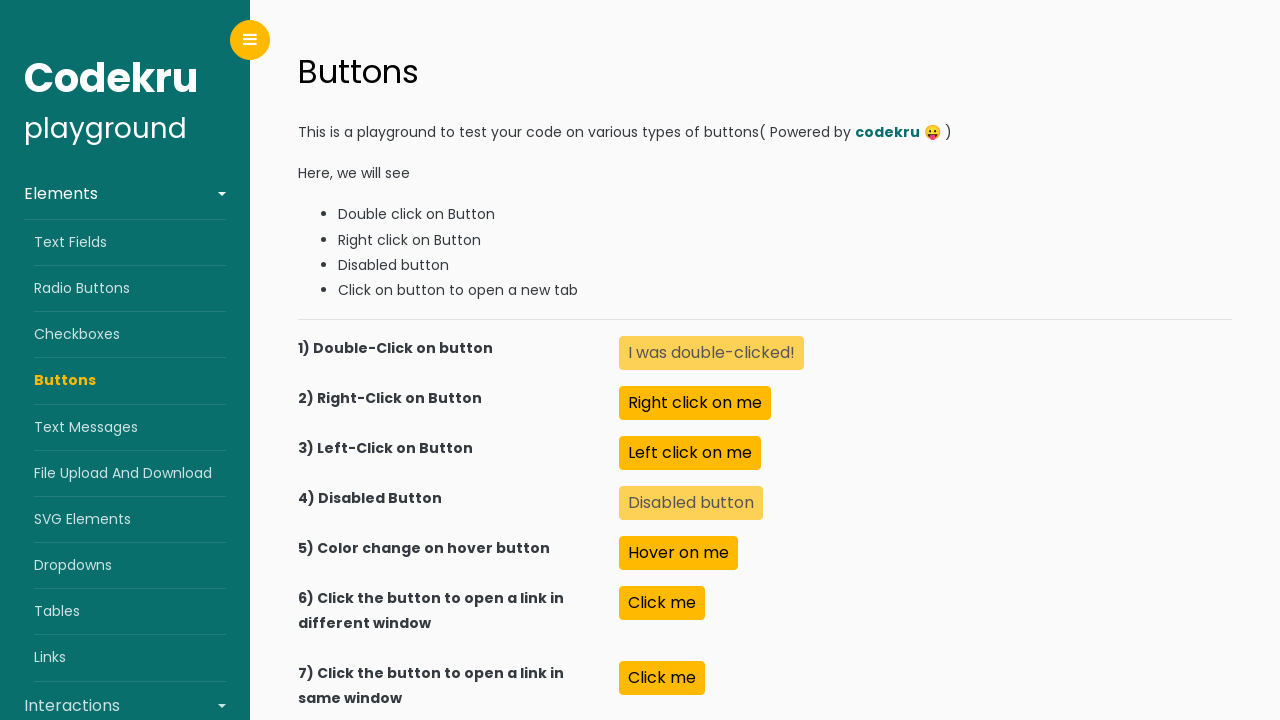

Retrieved text content after double-click
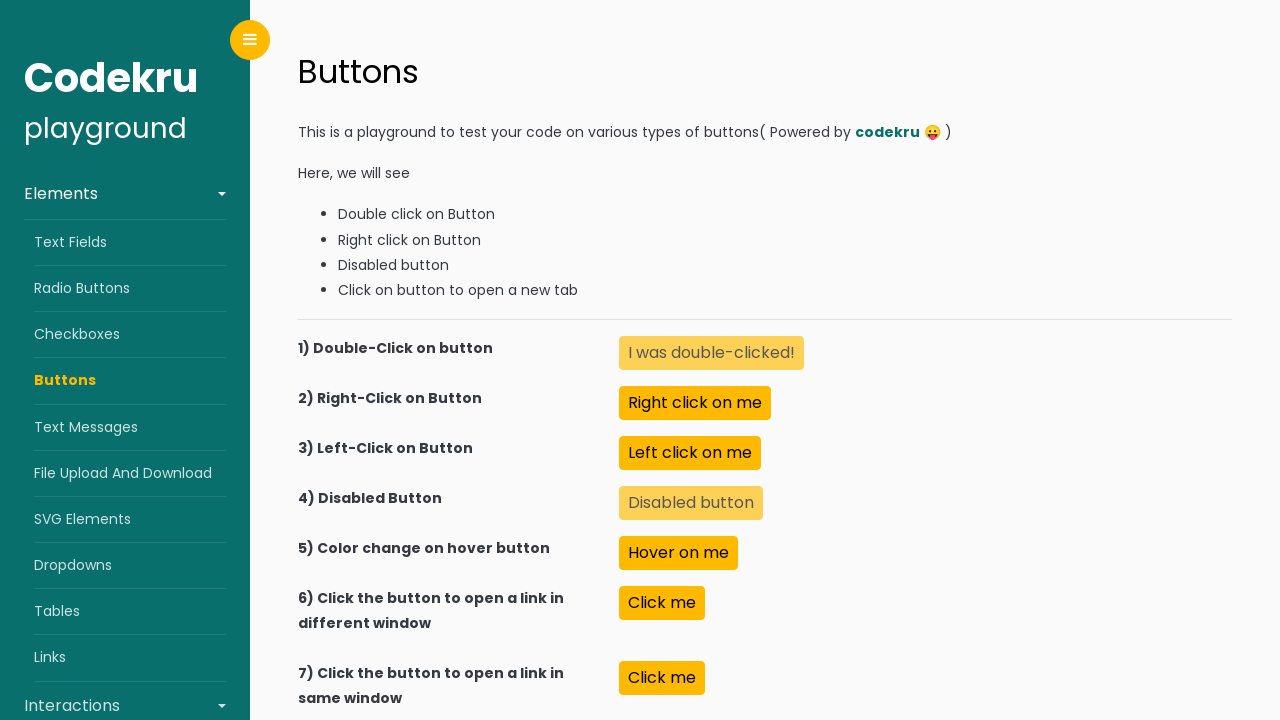

Printed text content: I was double-clicked!
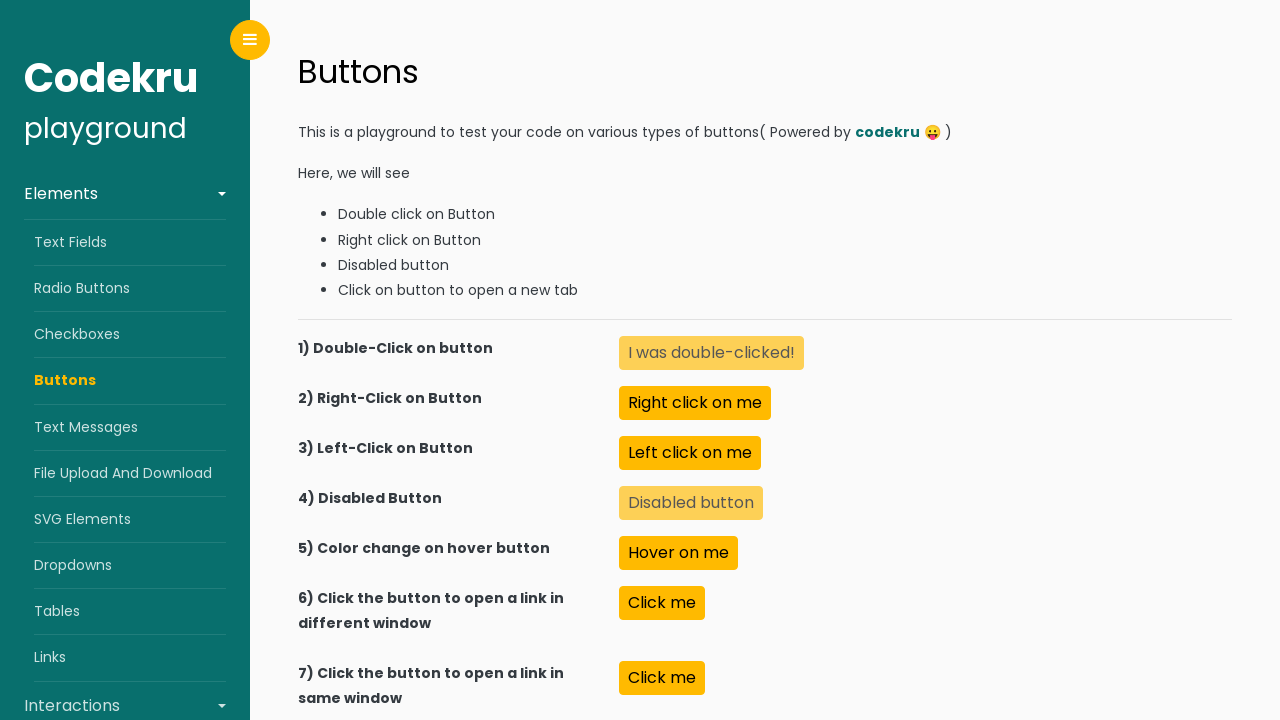

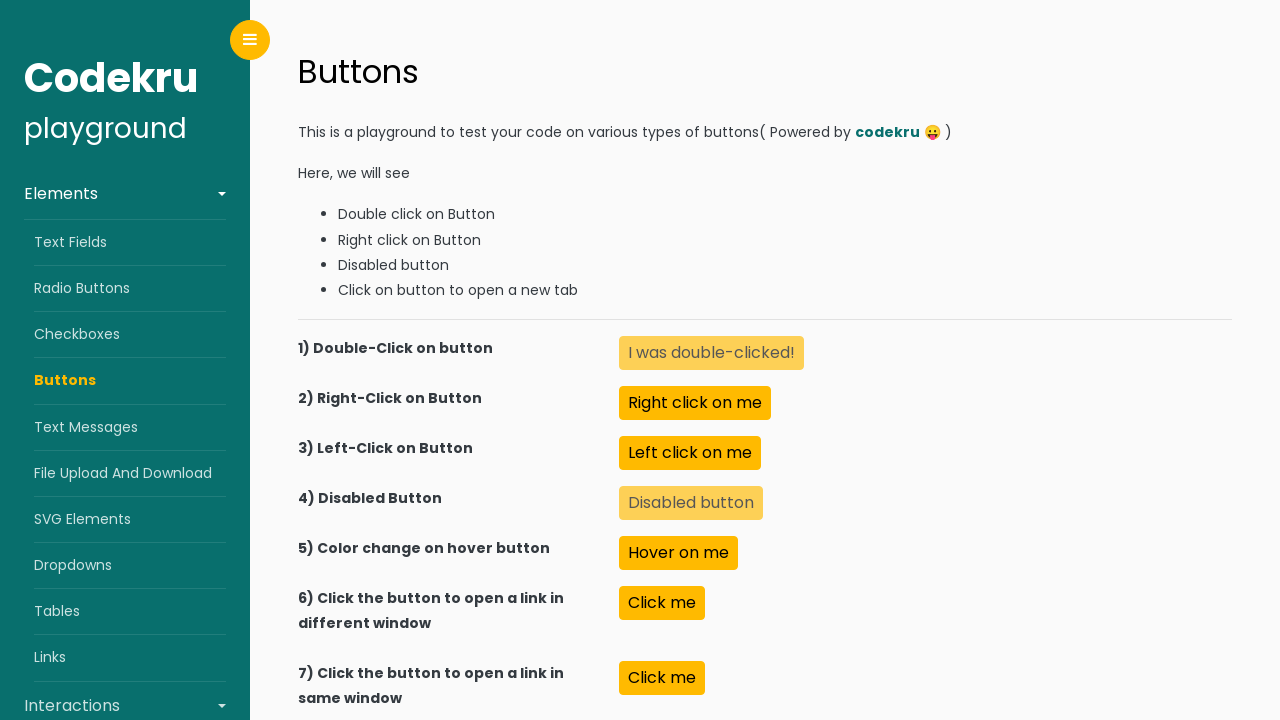